Tests calculator addition with values that cancel out (1 + -1 = 0)

Starting URL: https://testsheepnz.github.io/BasicCalculator.html

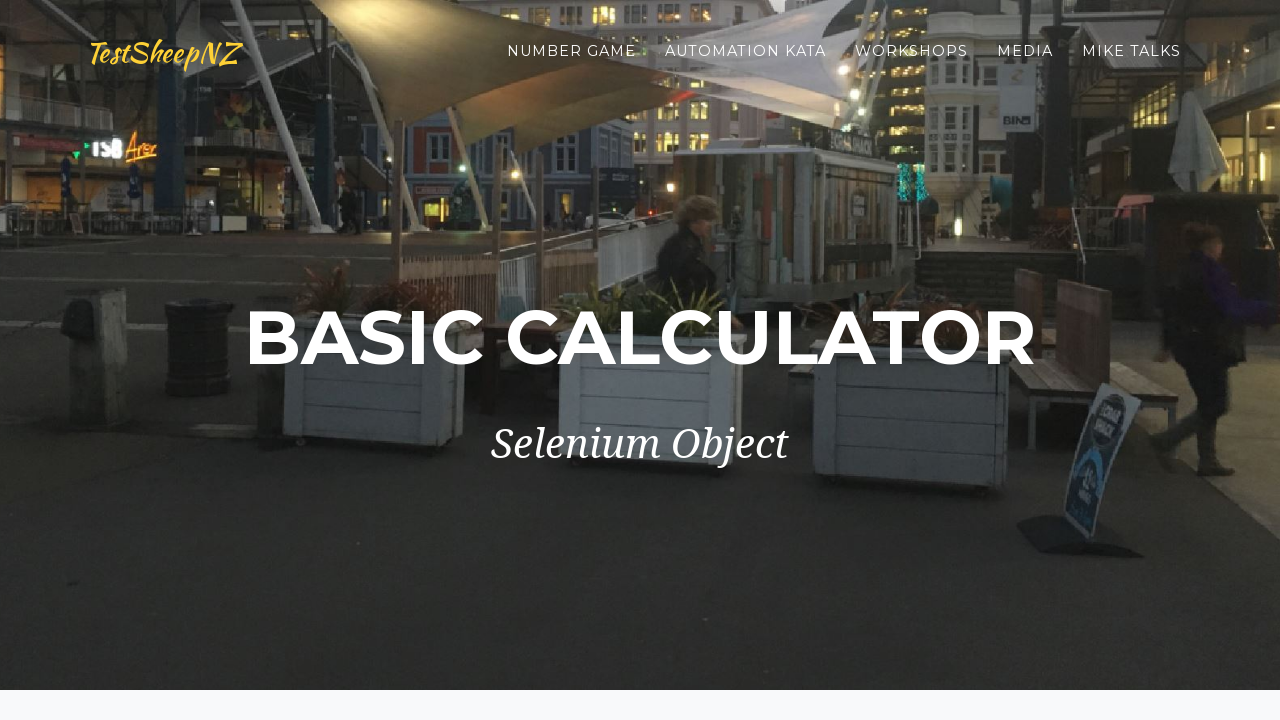

Filled first number field with '1' on #number1Field
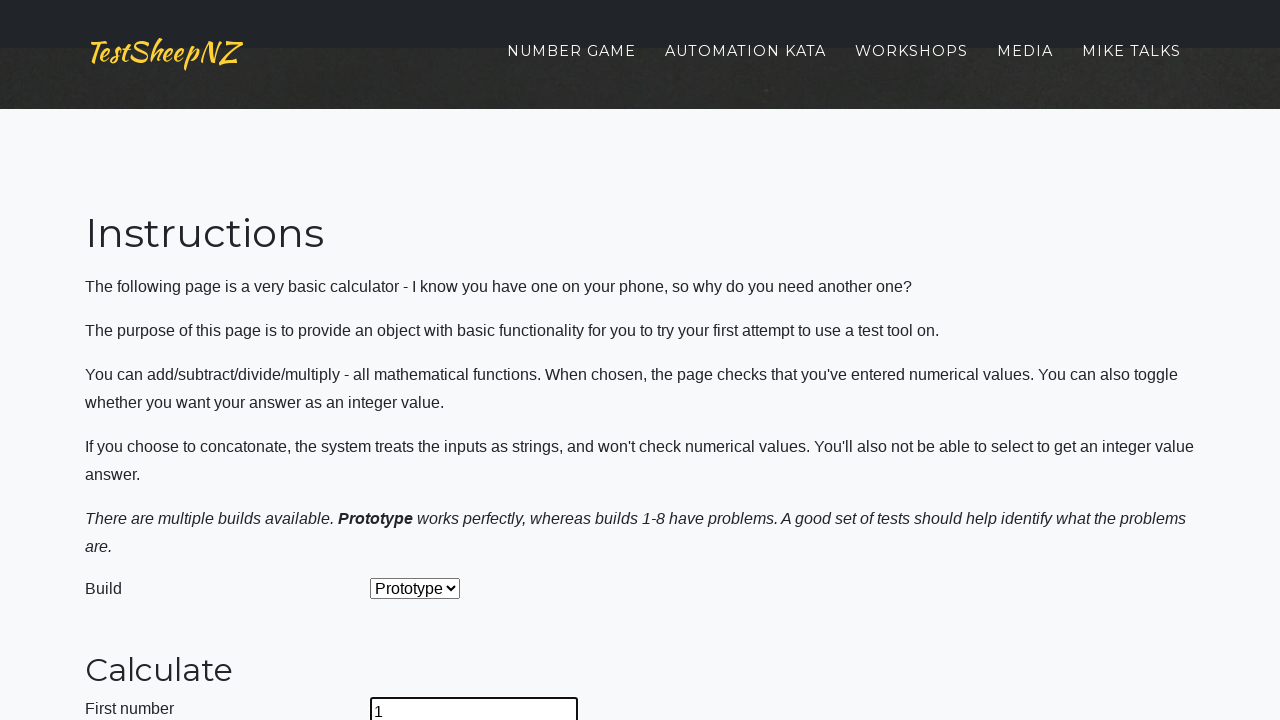

Filled second number field with '-1' on #number2Field
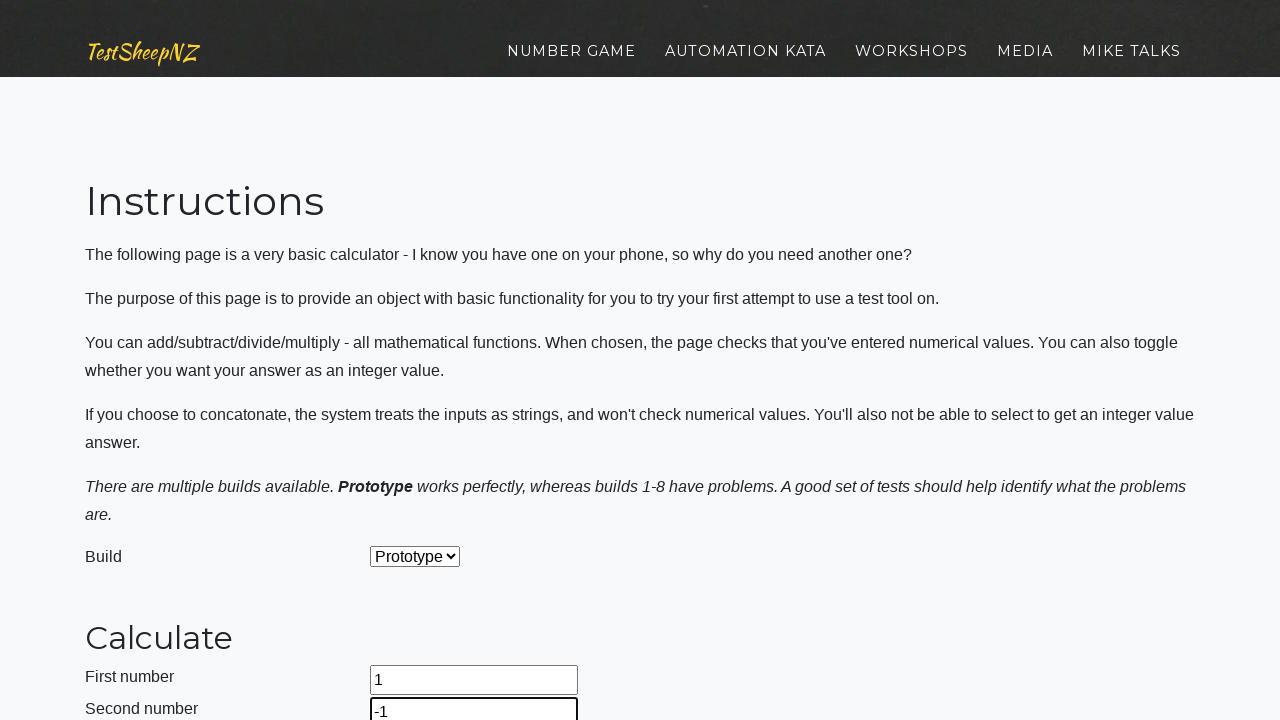

Selected 'Add' operation from dropdown on #selectOperationDropdown
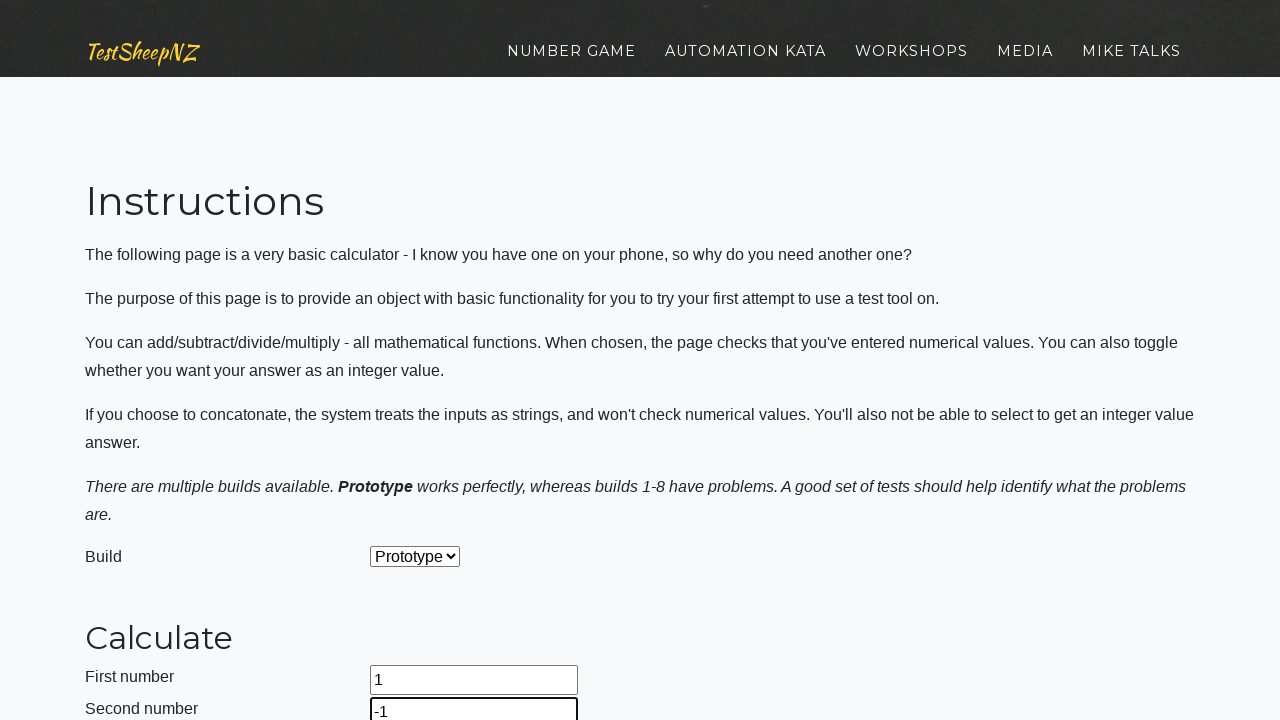

Clicked calculate button at (422, 361) on #calculateButton
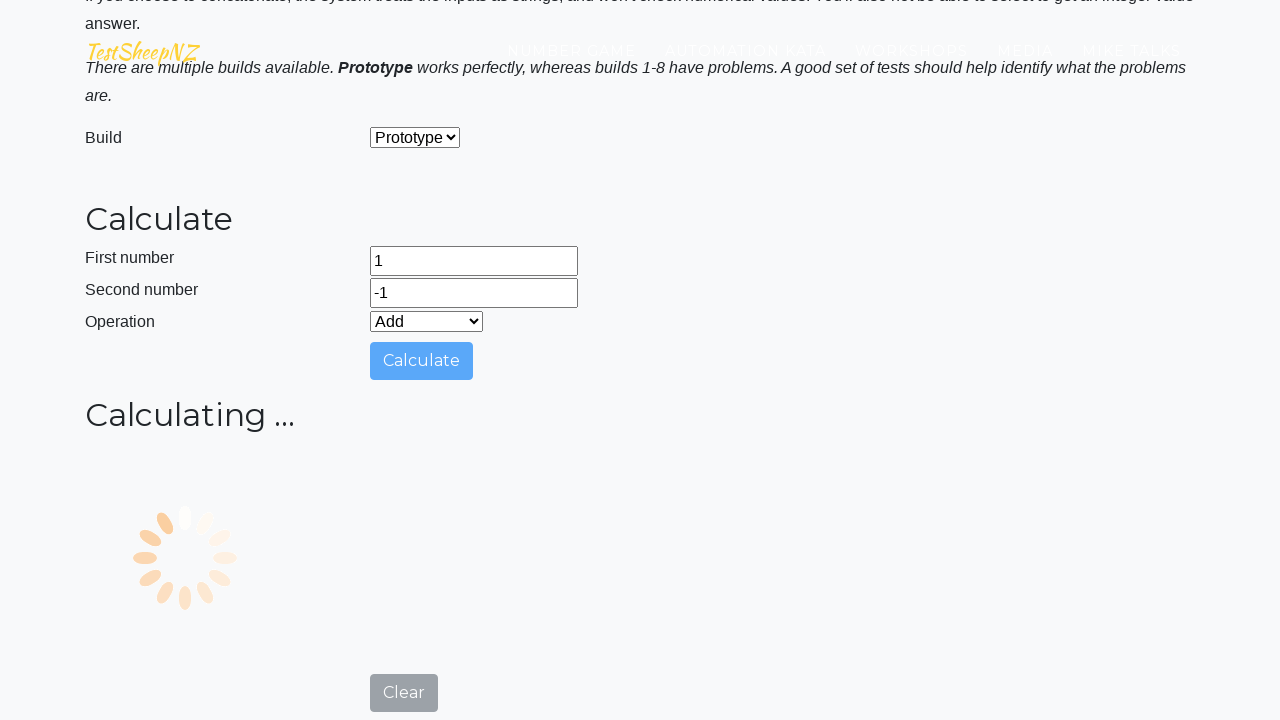

Result field loaded, displaying calculation result
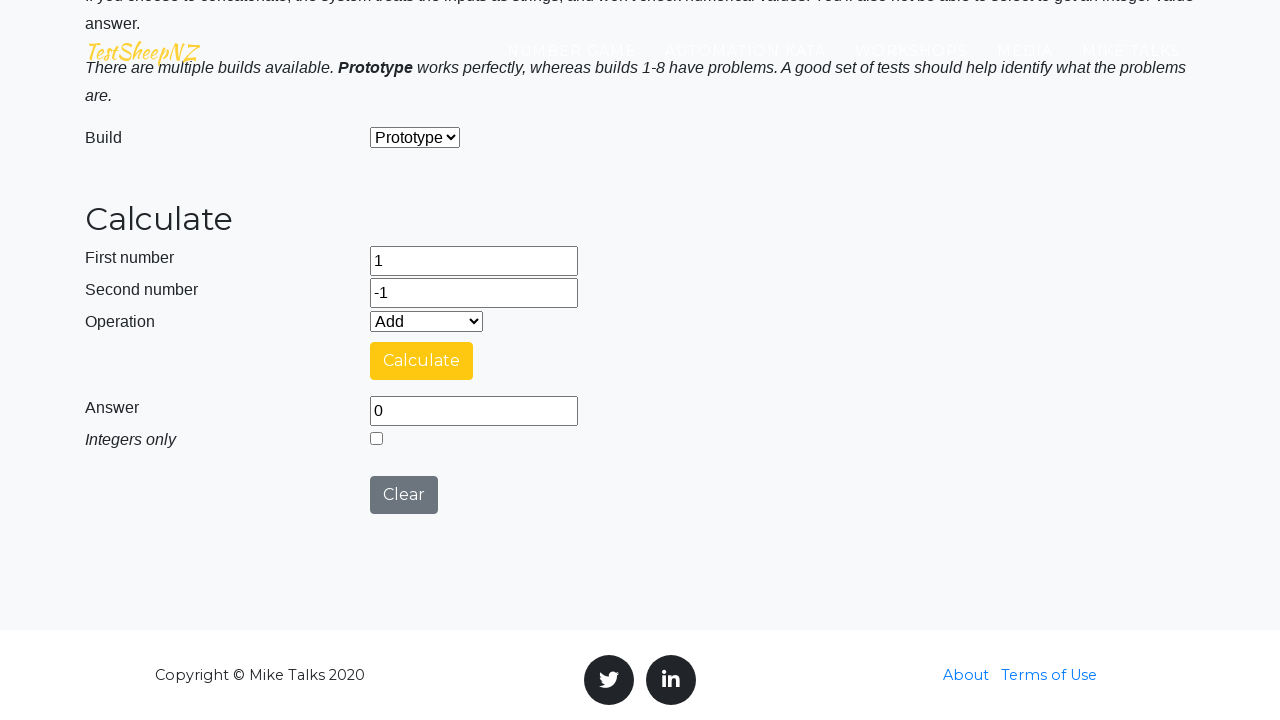

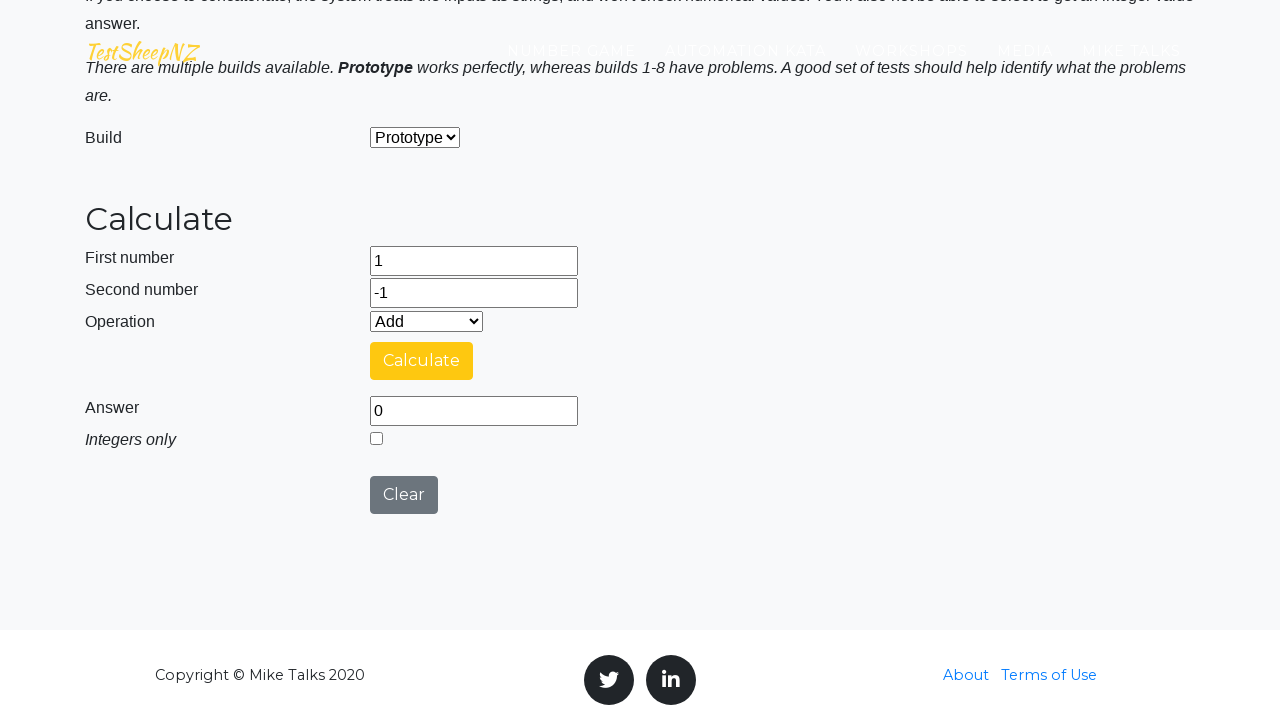